Tests opening a new tab by clicking a button and handling the new tab

Starting URL: https://testautomationpractice.blogspot.com/

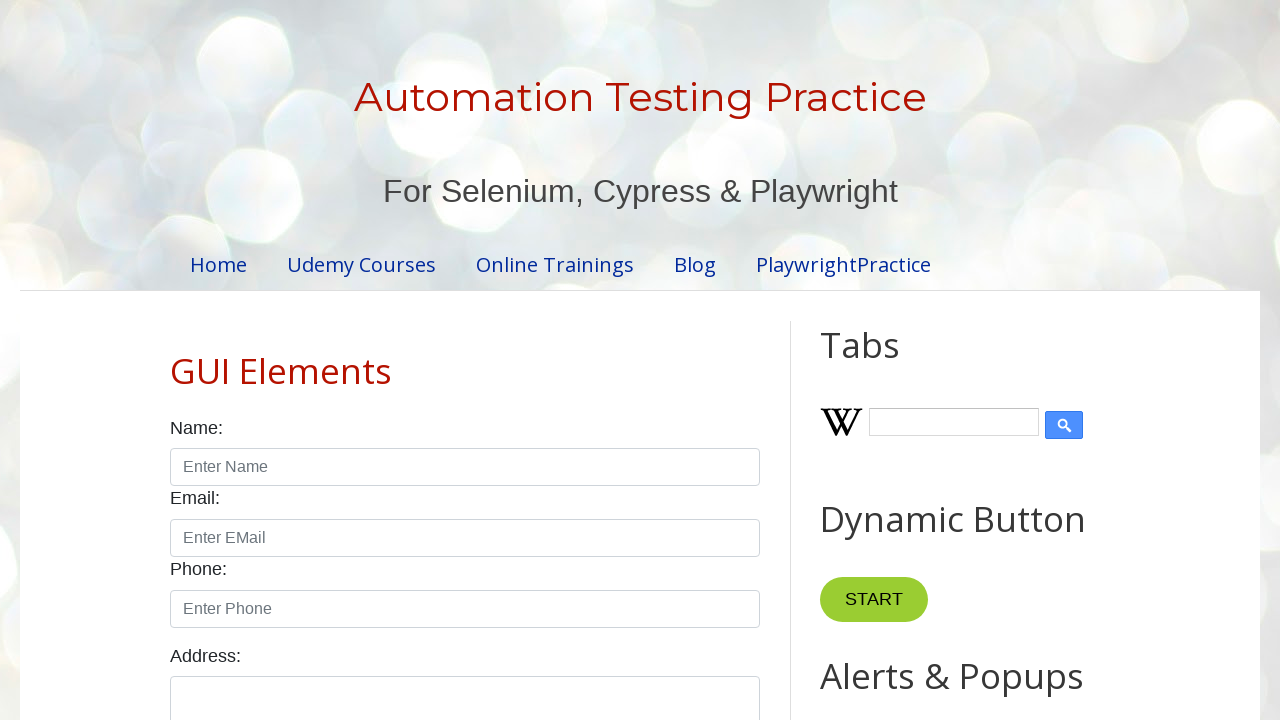

Clicked 'New Tab' button and new tab opened at (880, 361) on internal:role=button[name="New Tab"i]
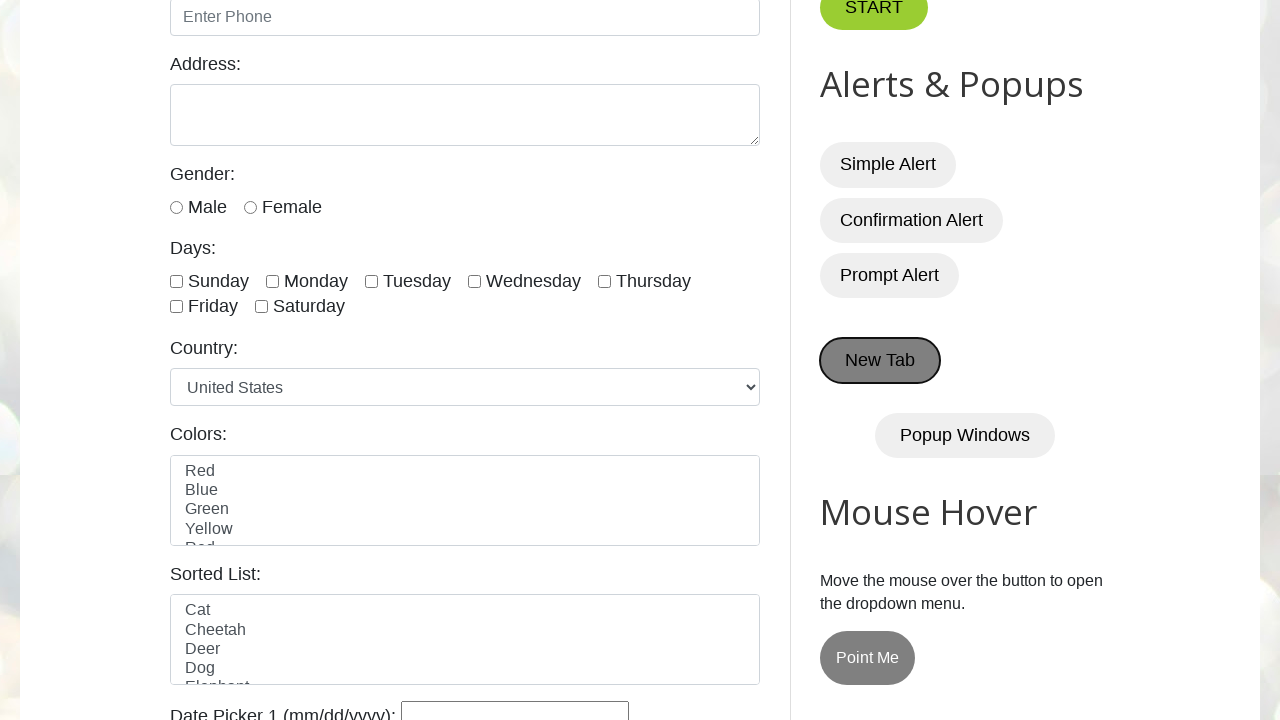

Captured new tab page object
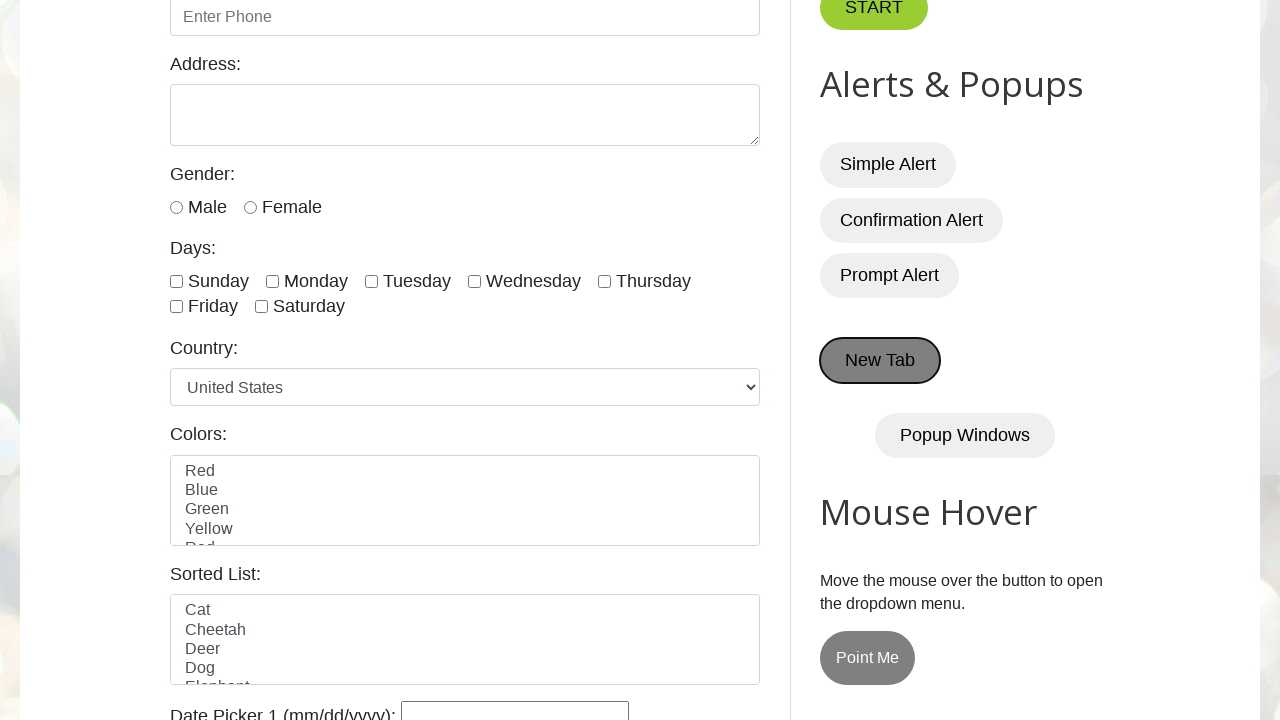

New tab finished loading
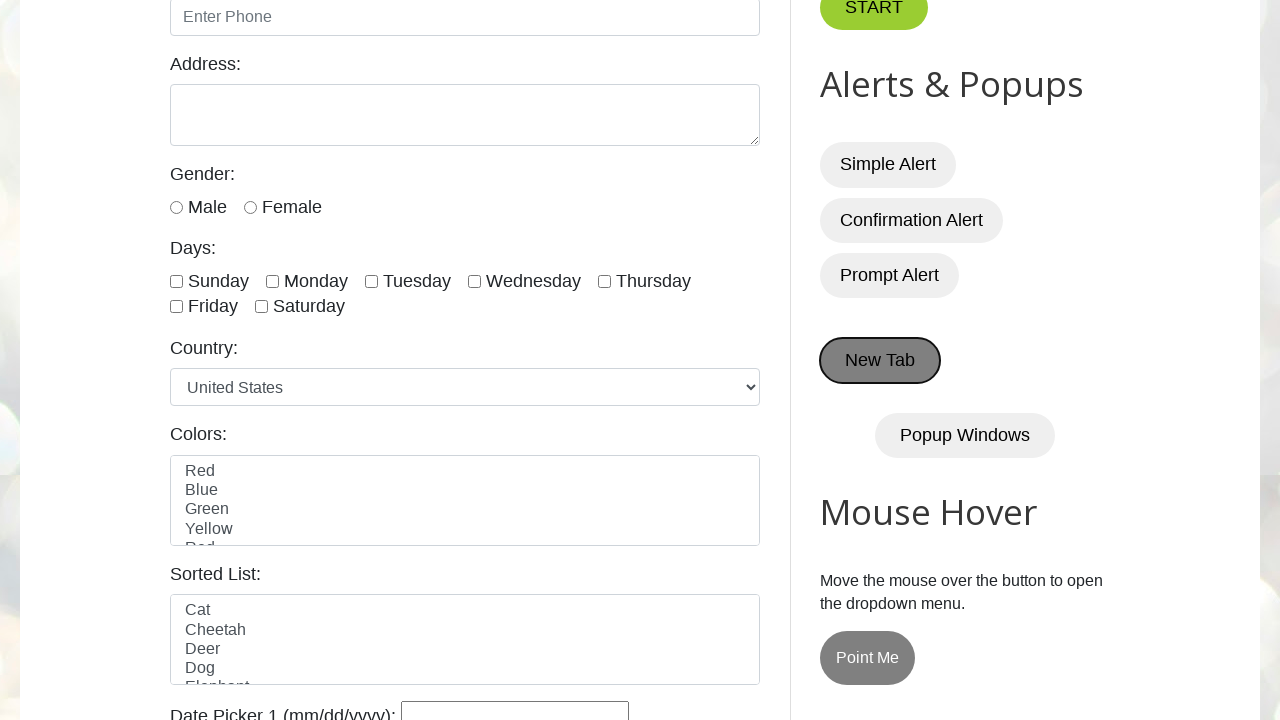

Retrieved new tab title: SDET-QA Blog
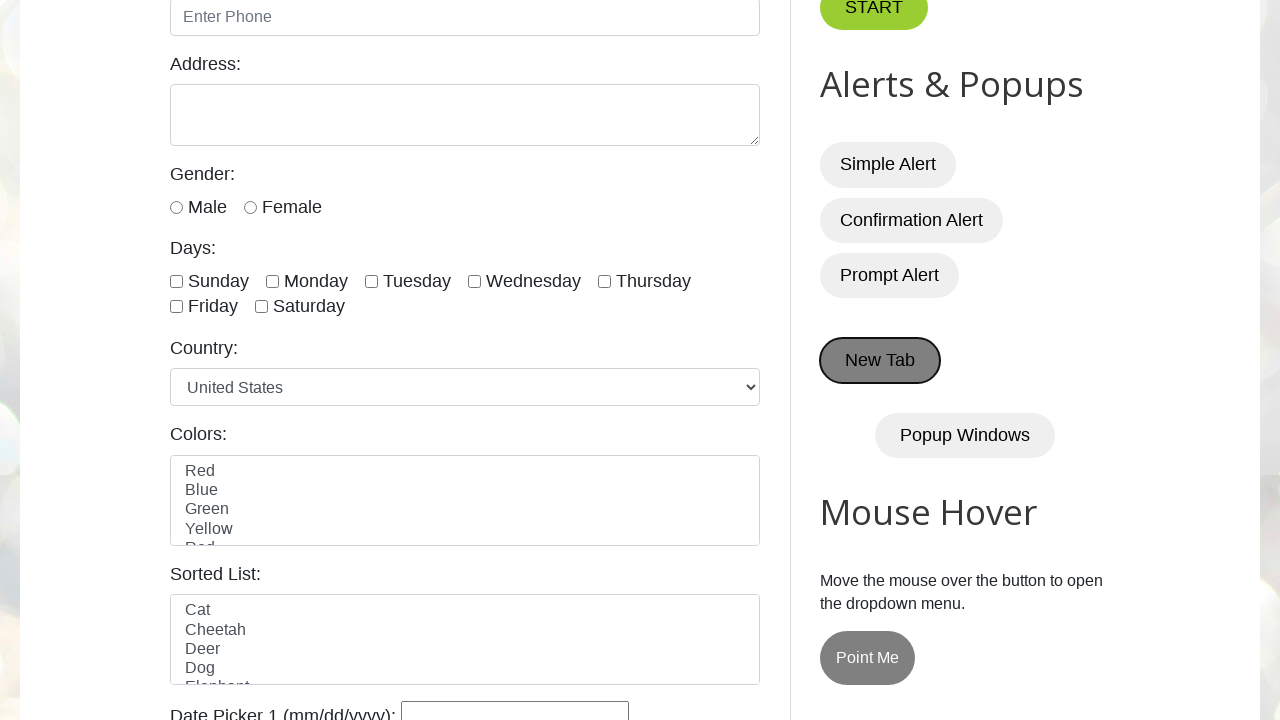

Closed the new tab
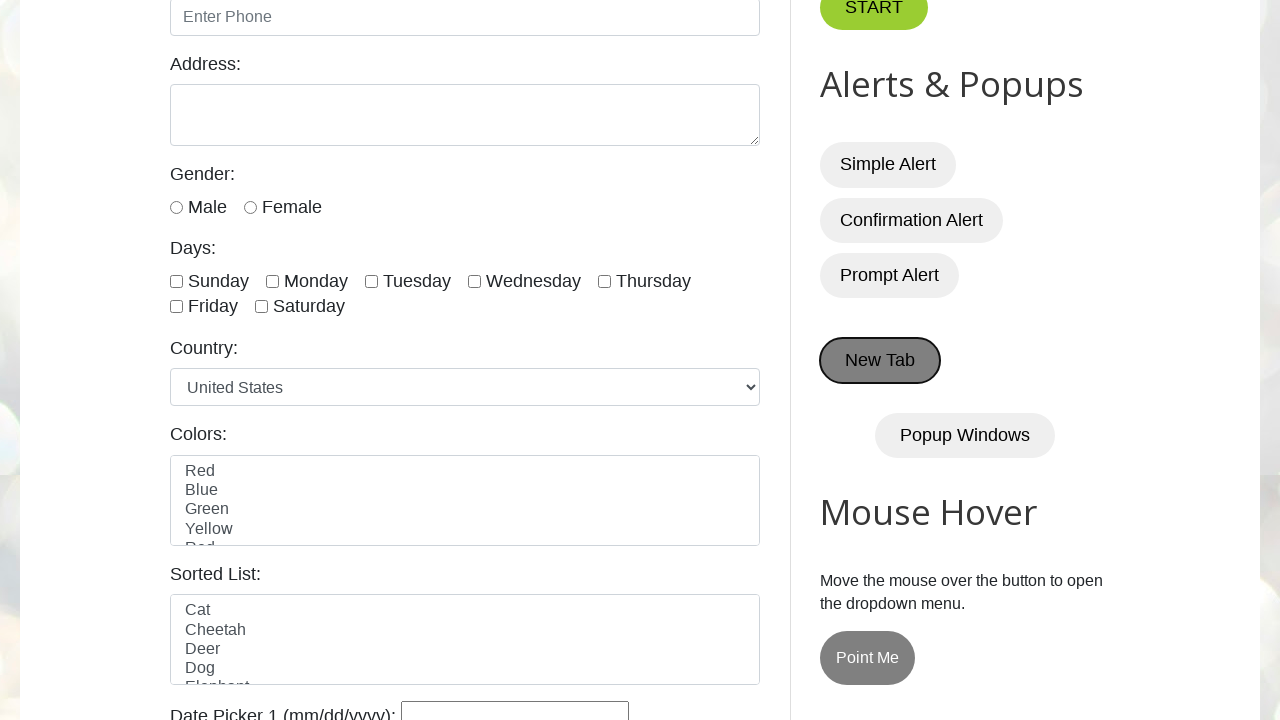

Brought original page to front
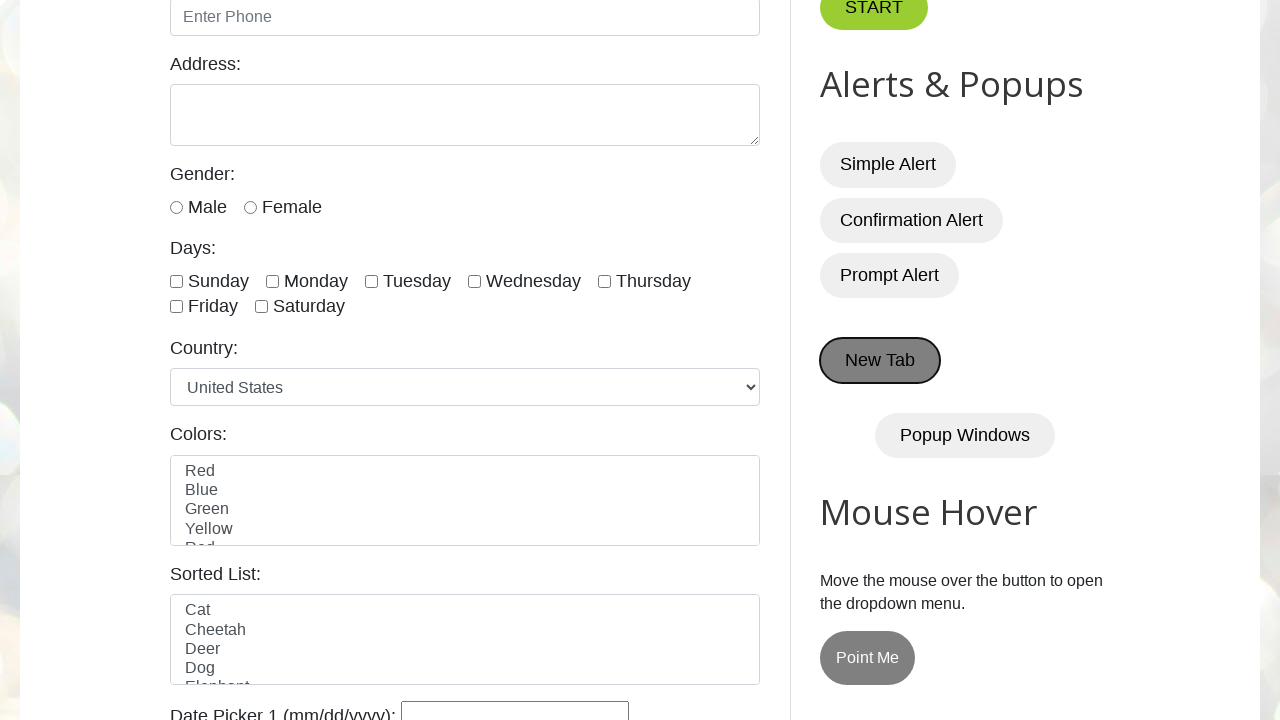

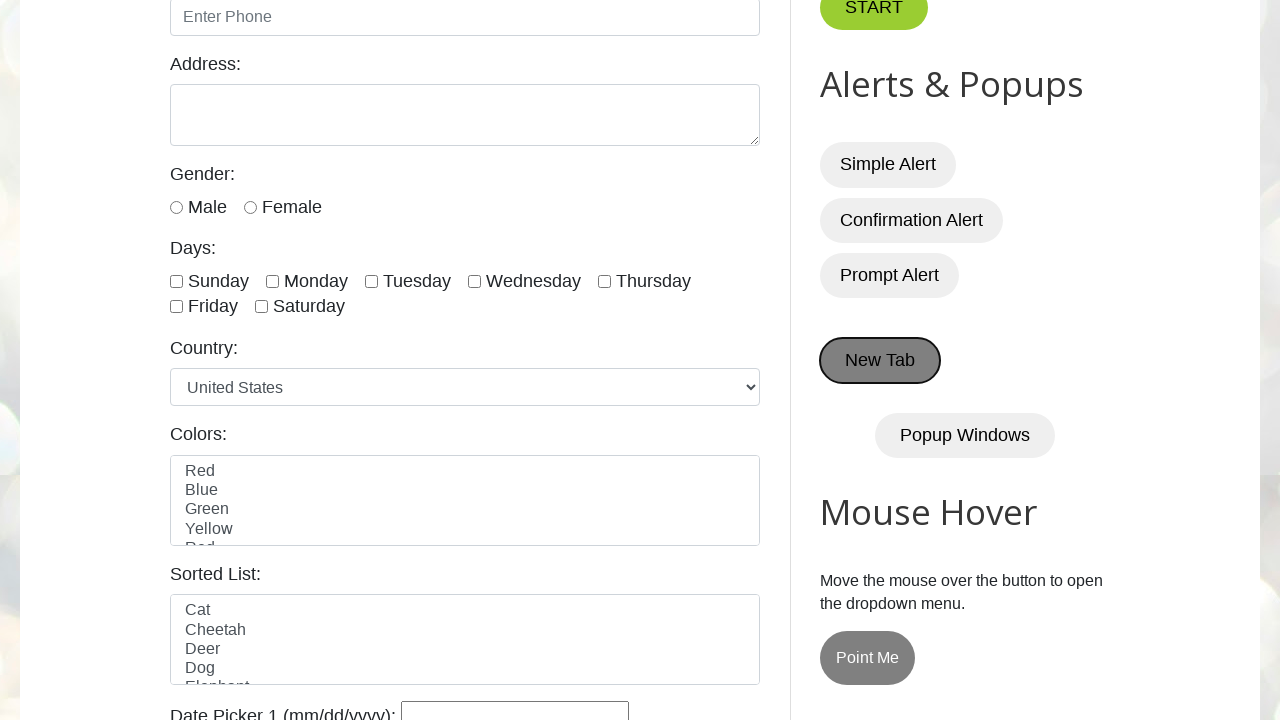